Tests clearing the complete state of all items by checking and unchecking the toggle all

Starting URL: https://demo.playwright.dev/todomvc

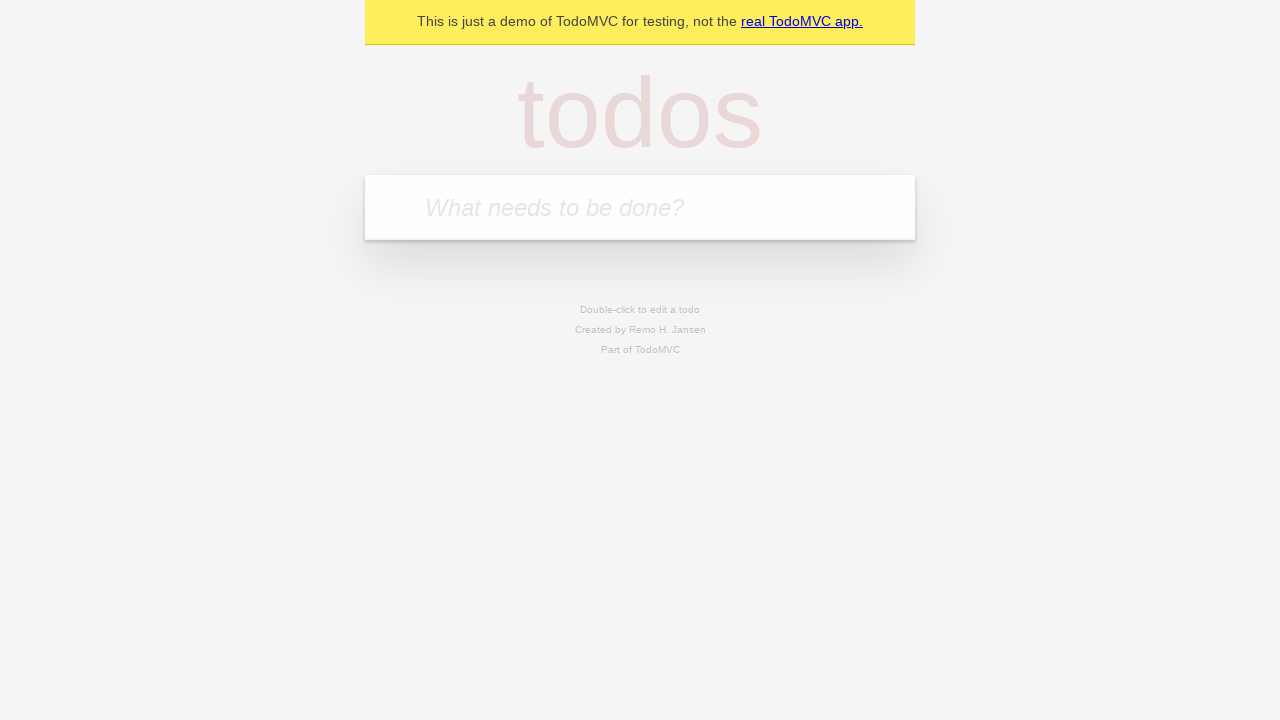

Filled todo input with 'Book doctor appointment' on internal:attr=[placeholder="What needs to be done?"i]
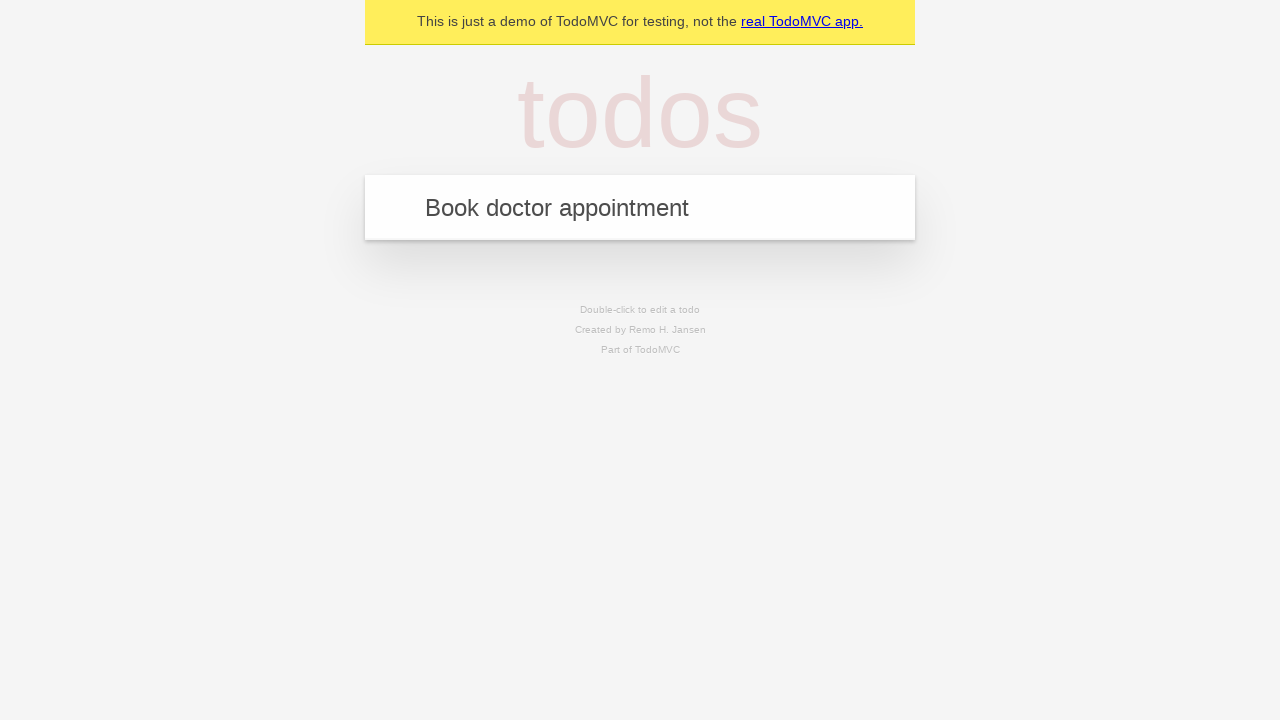

Pressed Enter to add first todo on internal:attr=[placeholder="What needs to be done?"i]
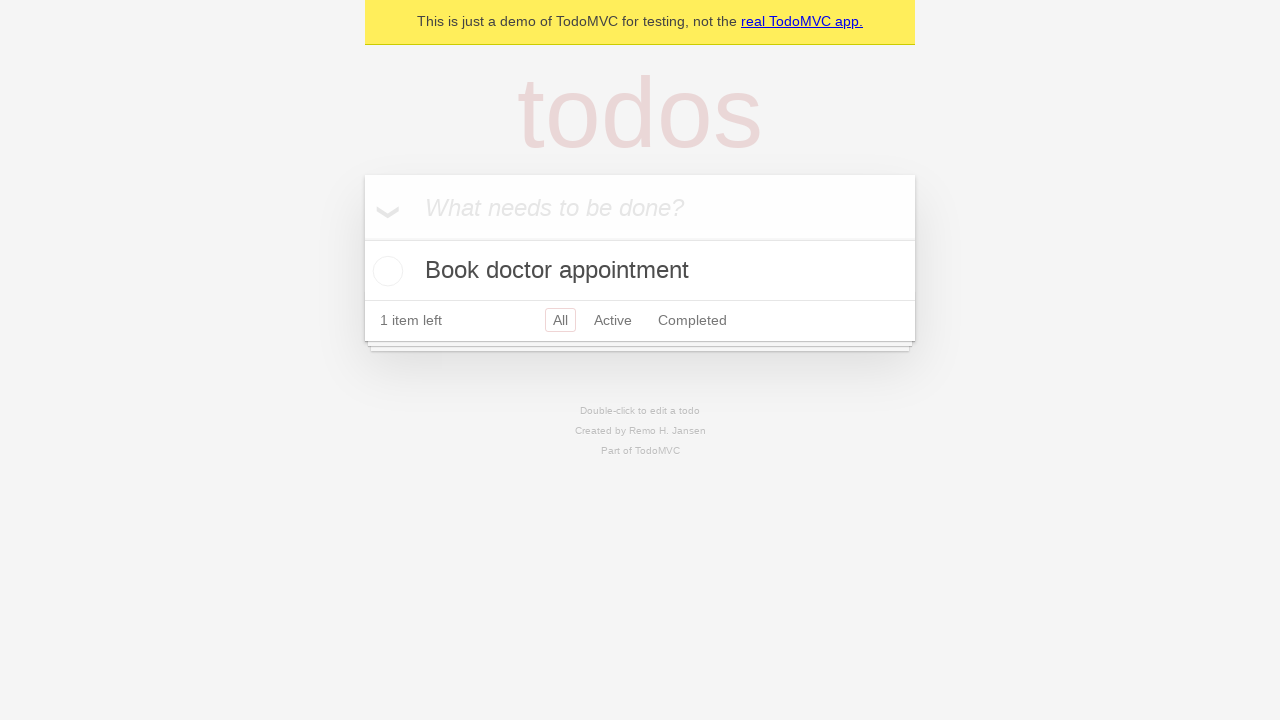

Filled todo input with 'Buy birthday gift for Mom' on internal:attr=[placeholder="What needs to be done?"i]
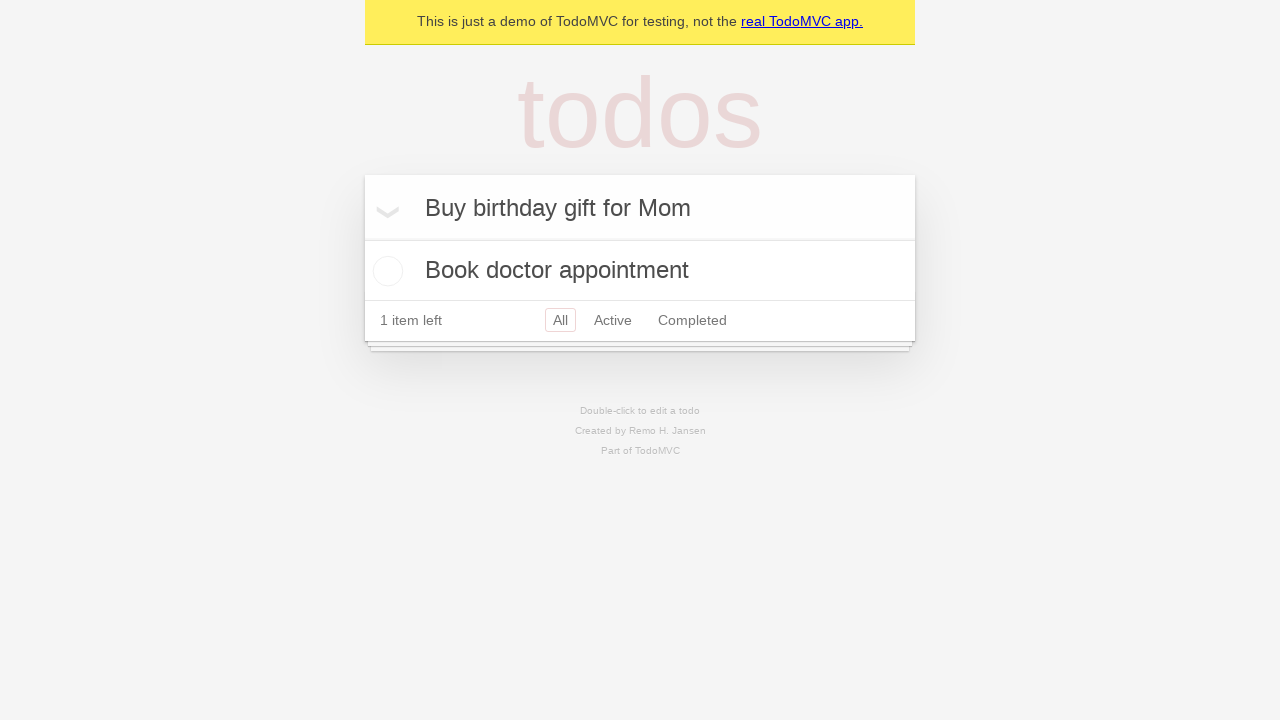

Pressed Enter to add second todo on internal:attr=[placeholder="What needs to be done?"i]
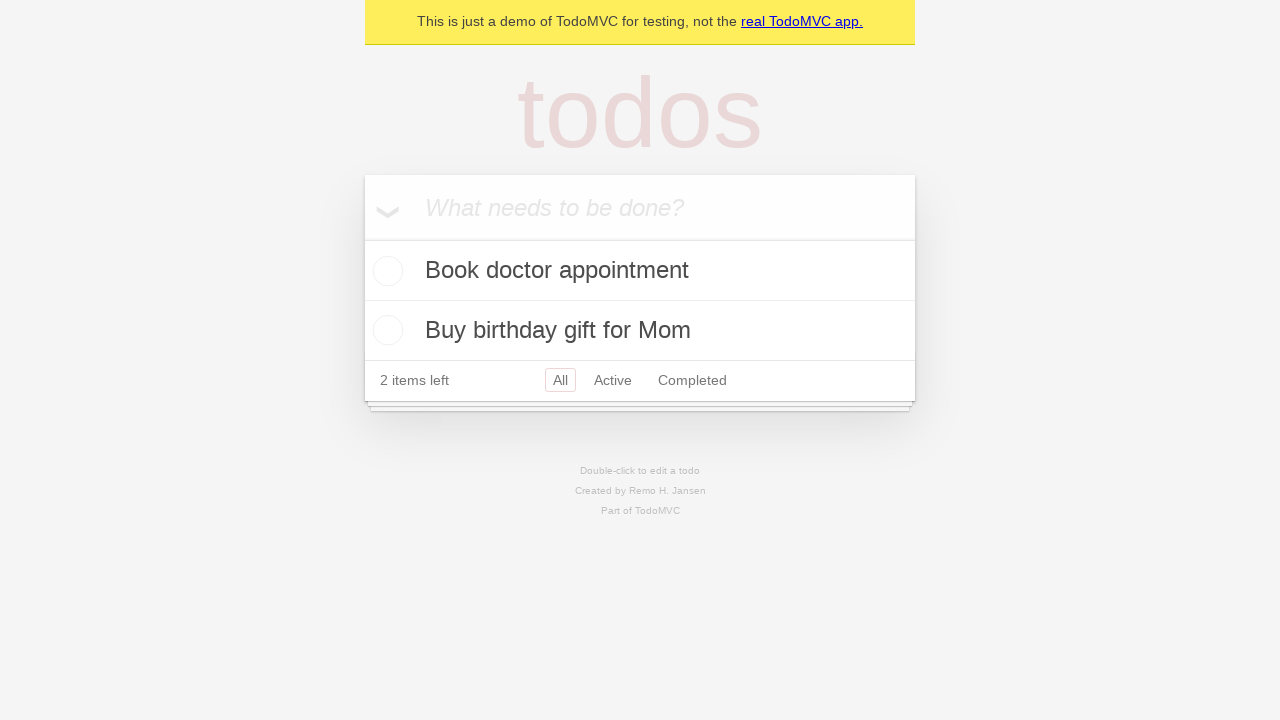

Filled todo input with 'Find place for vacation' on internal:attr=[placeholder="What needs to be done?"i]
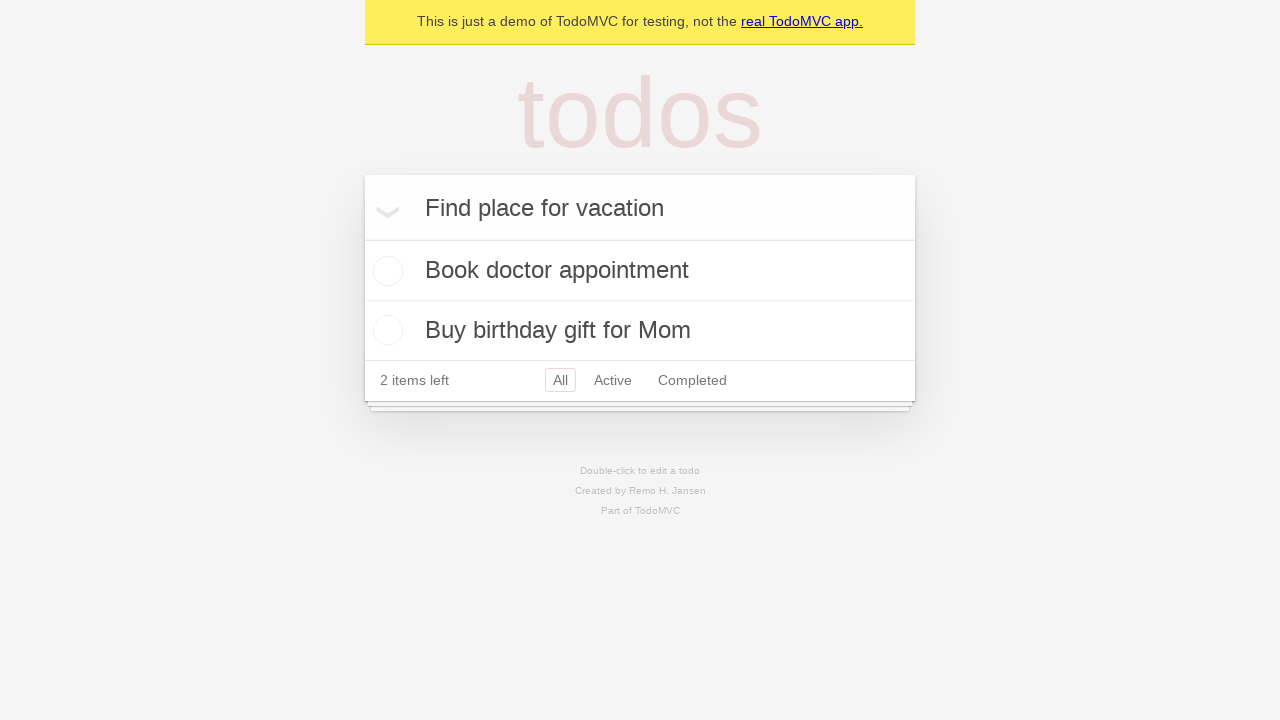

Pressed Enter to add third todo on internal:attr=[placeholder="What needs to be done?"i]
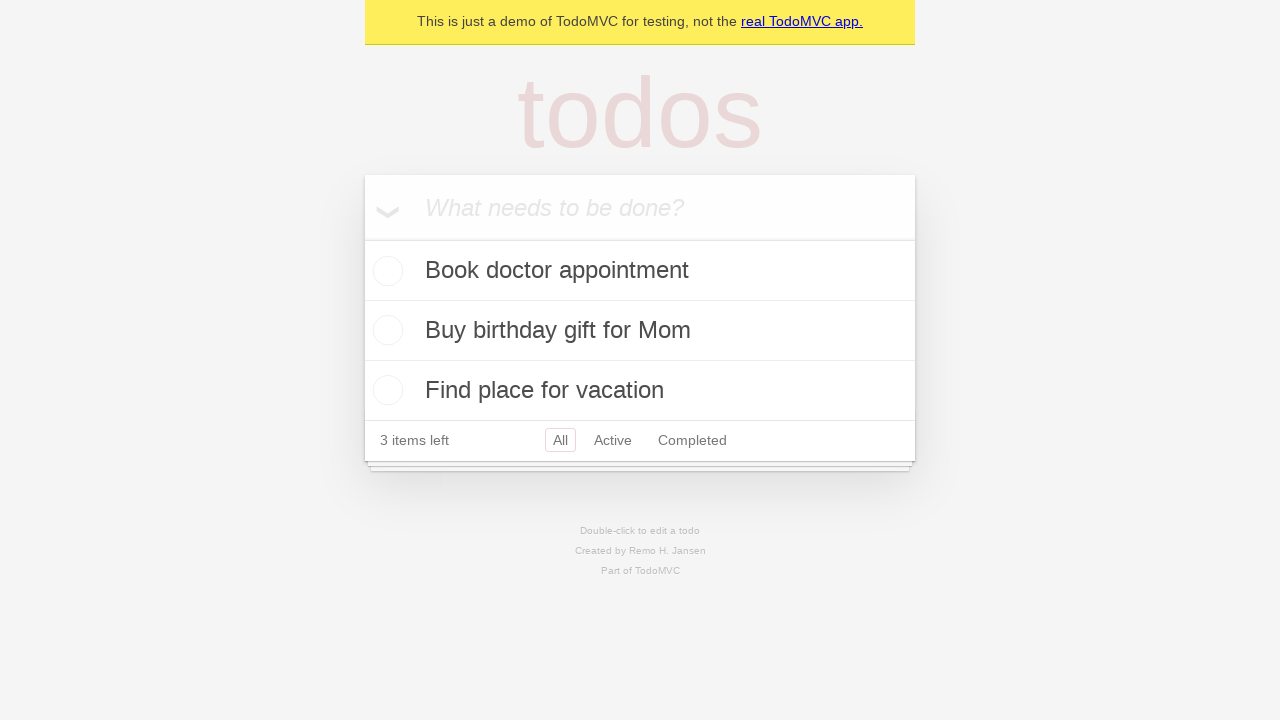

Checked toggle all to mark all items as complete at (362, 238) on internal:label="Mark all as complete"i
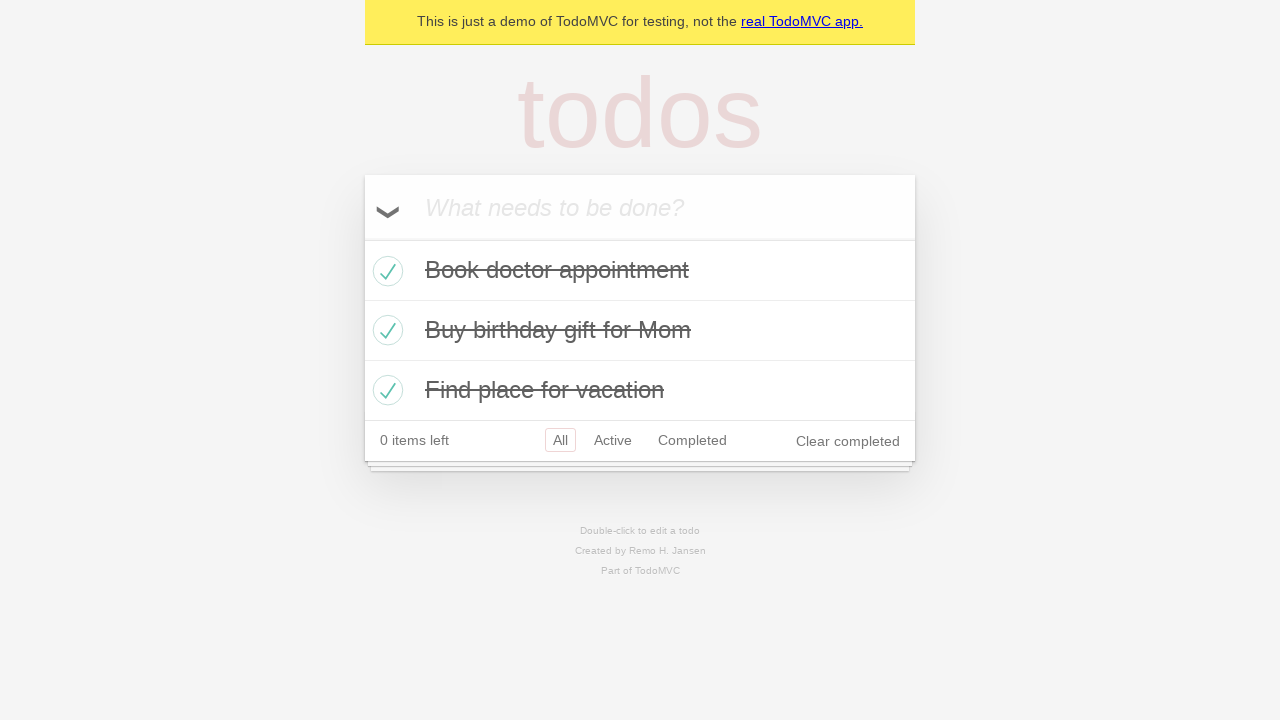

Unchecked toggle all to clear complete state of all items at (362, 238) on internal:label="Mark all as complete"i
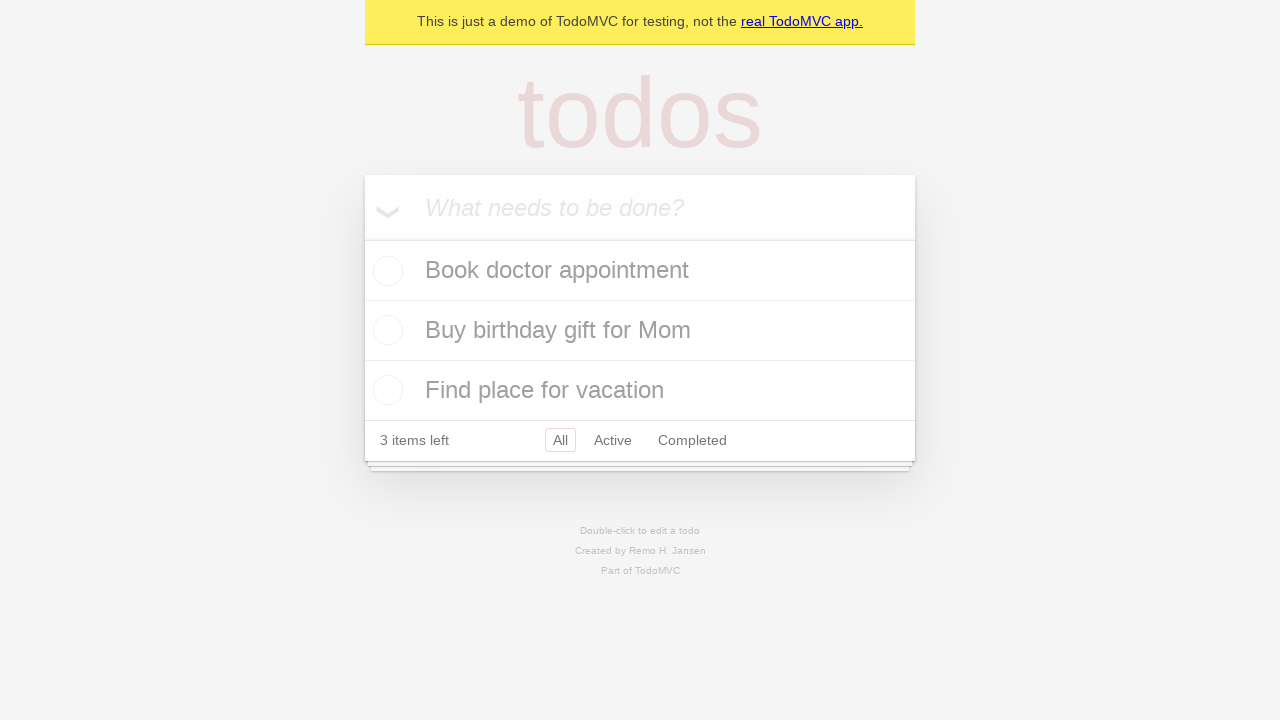

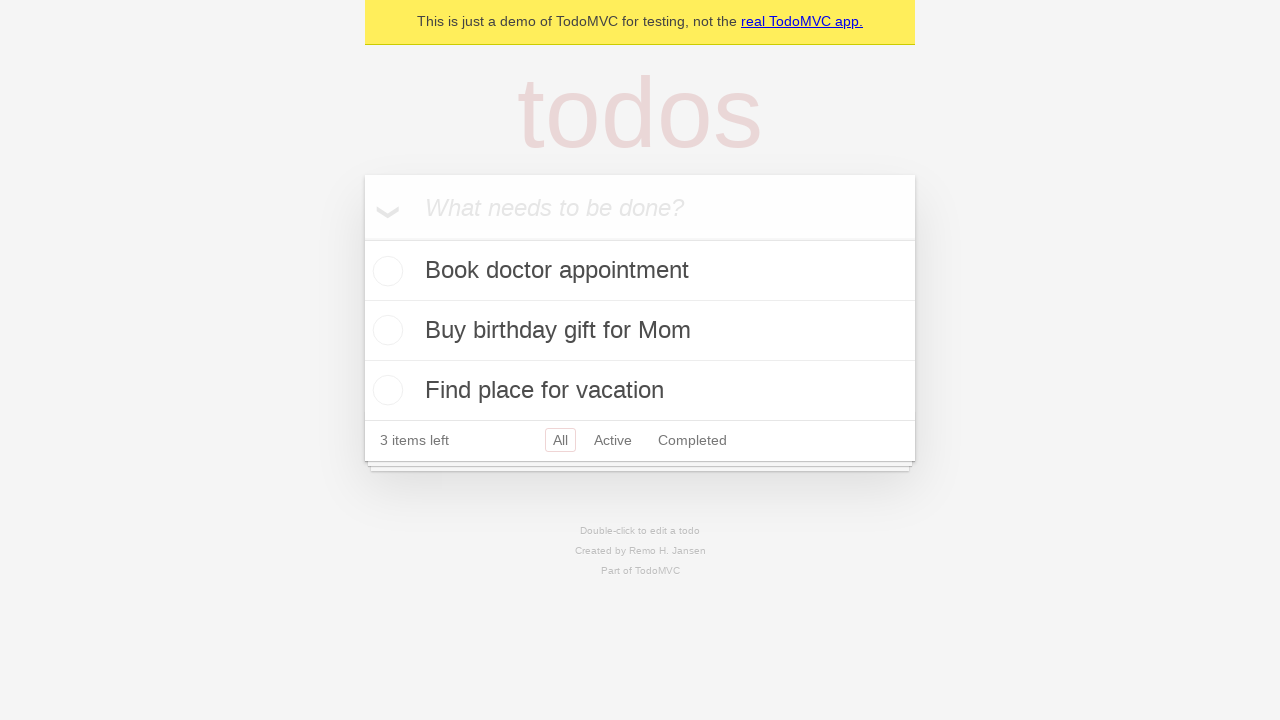